Tests file download functionality by navigating to a download page and clicking a file link to initiate the download.

Starting URL: http://the-internet.herokuapp.com/download

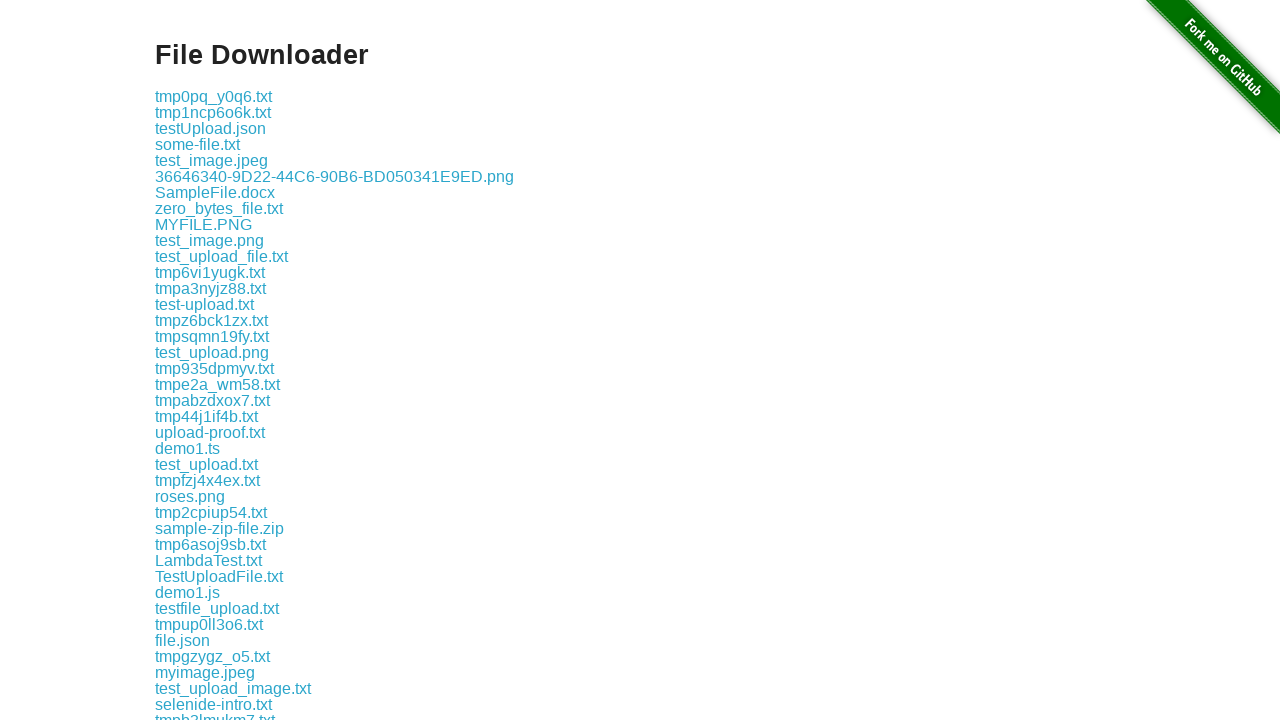

Navigated to download page at http://the-internet.herokuapp.com/download
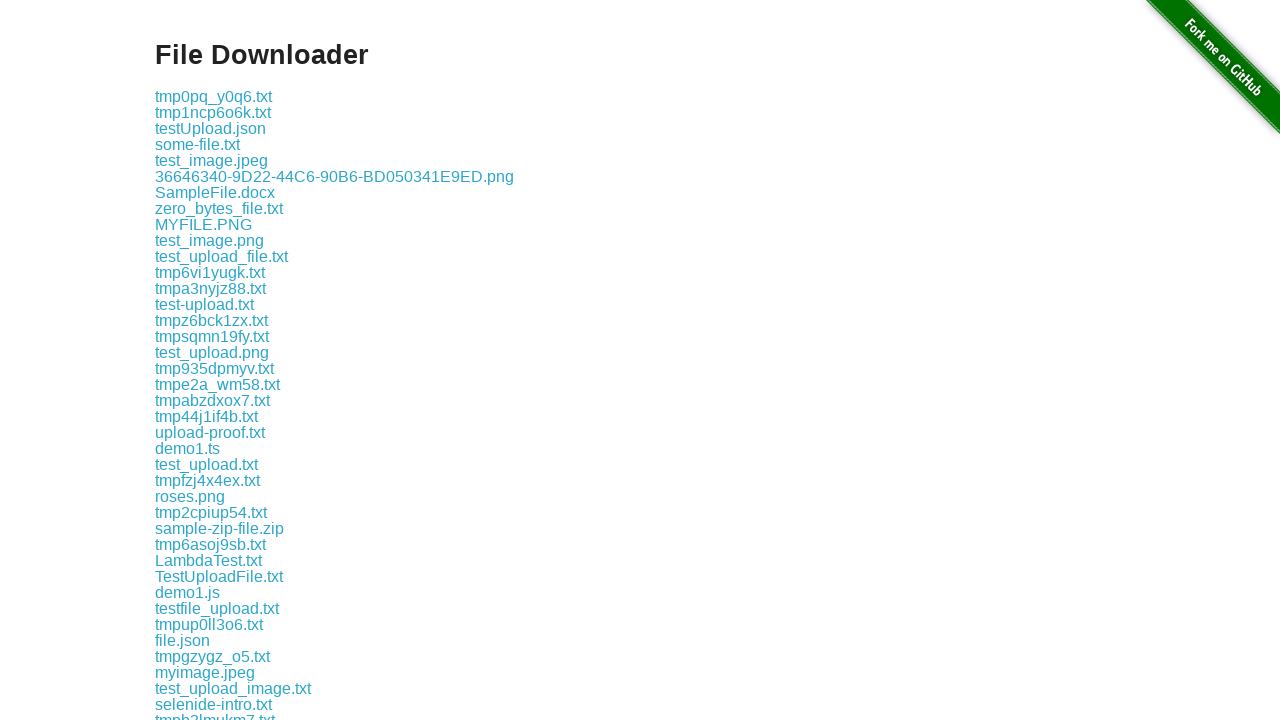

Clicked on file link 'some-file.txt' to initiate download at (198, 144) on text=some-file.txt
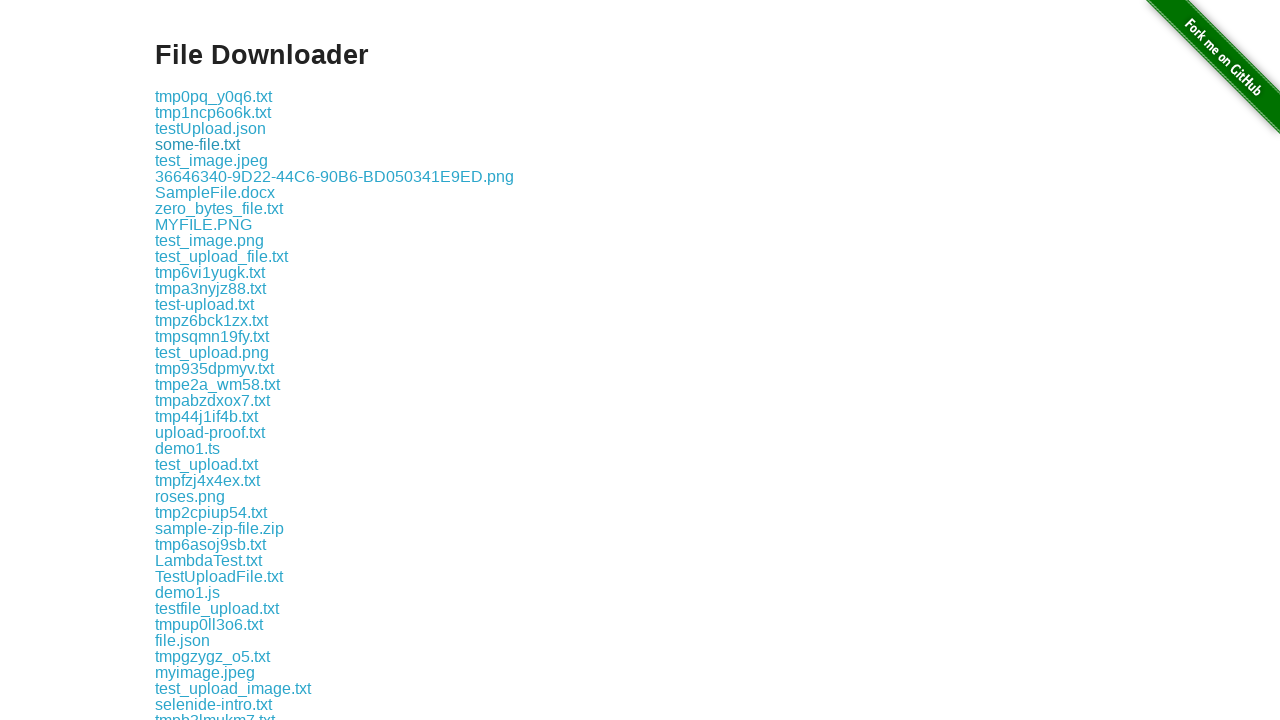

Waited 2 seconds for download to initiate
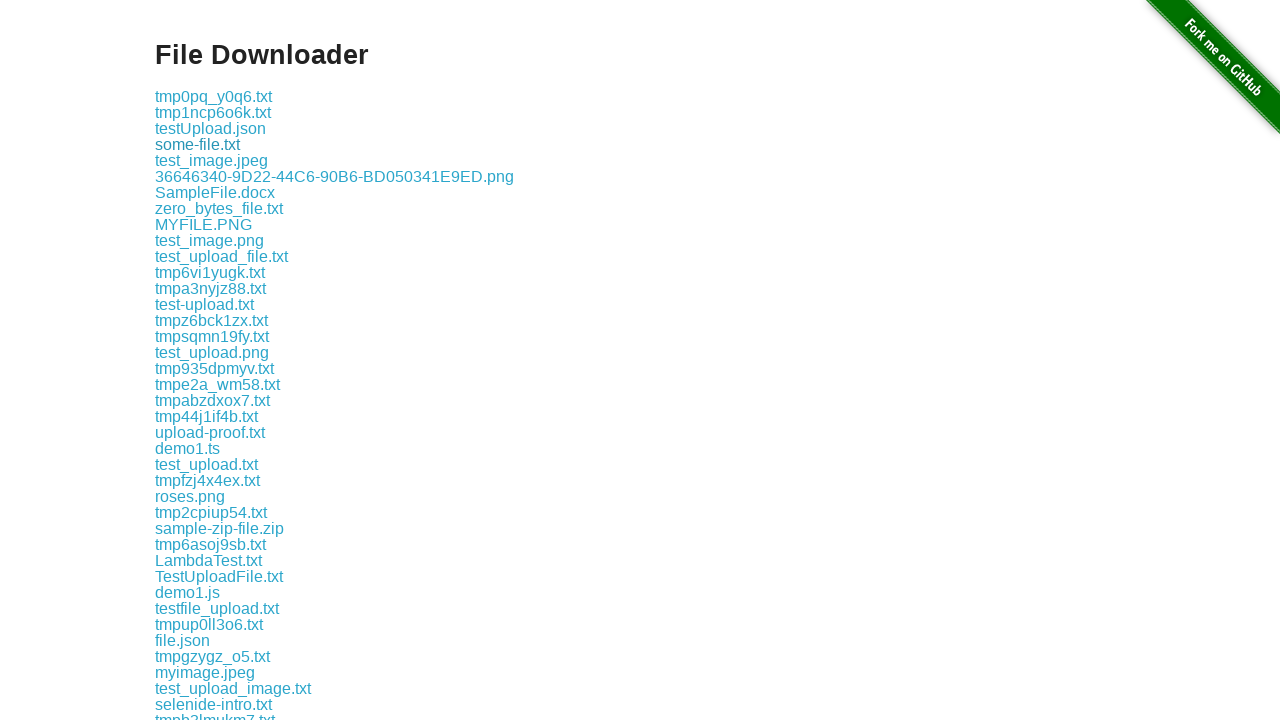

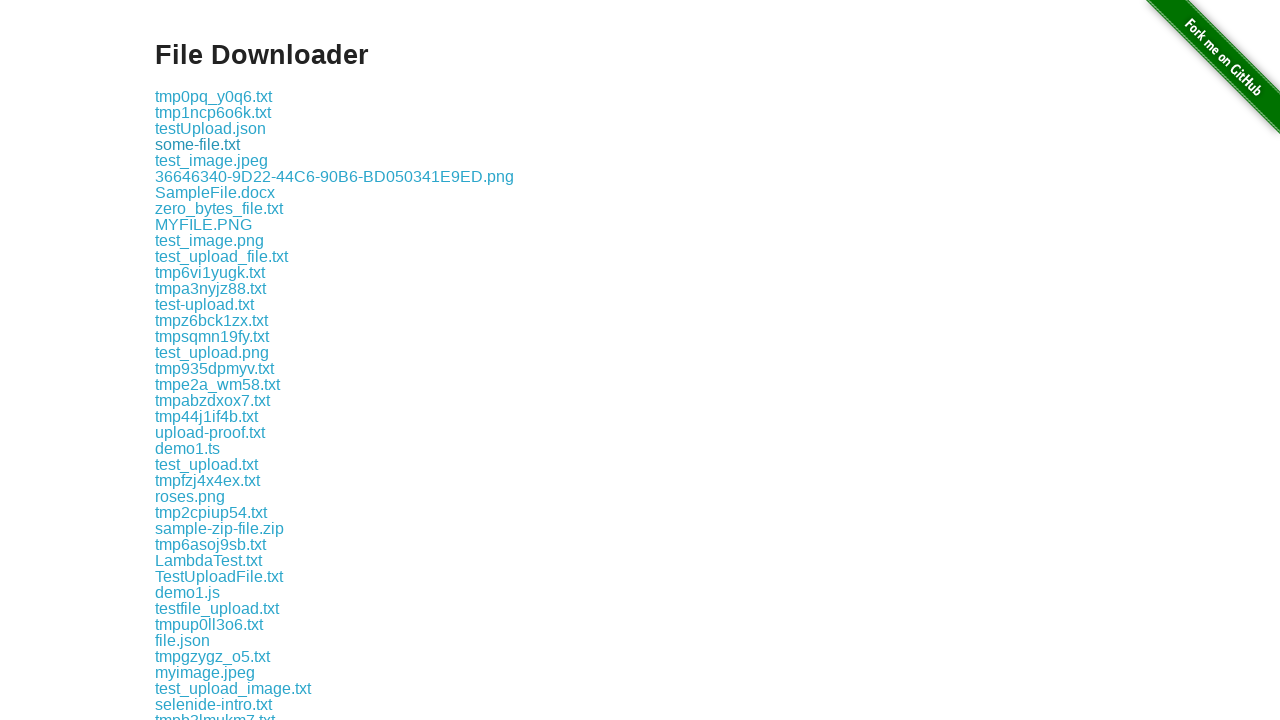